Tests form submission by reading a value from an element's attribute, calculating a result using a mathematical formula, filling in the answer, checking required checkboxes, and submitting the form.

Starting URL: http://suninjuly.github.io/get_attribute.html

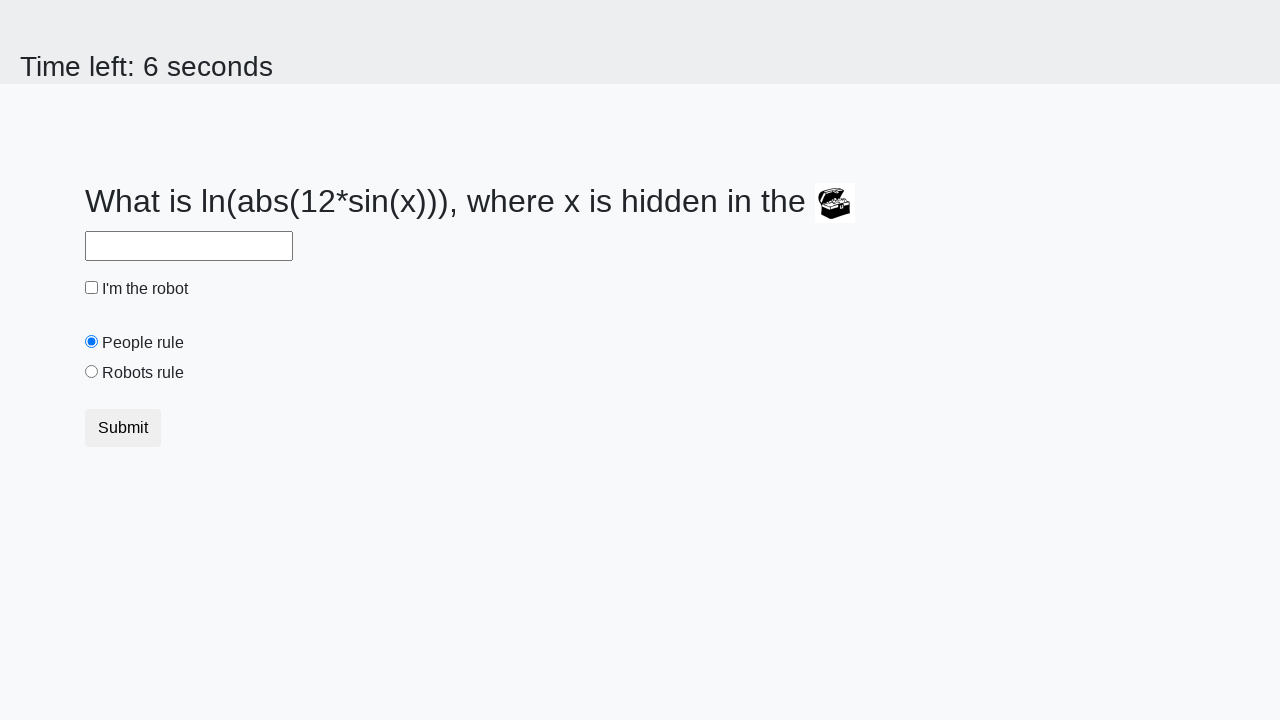

Retrieved 'valuex' attribute from treasure element
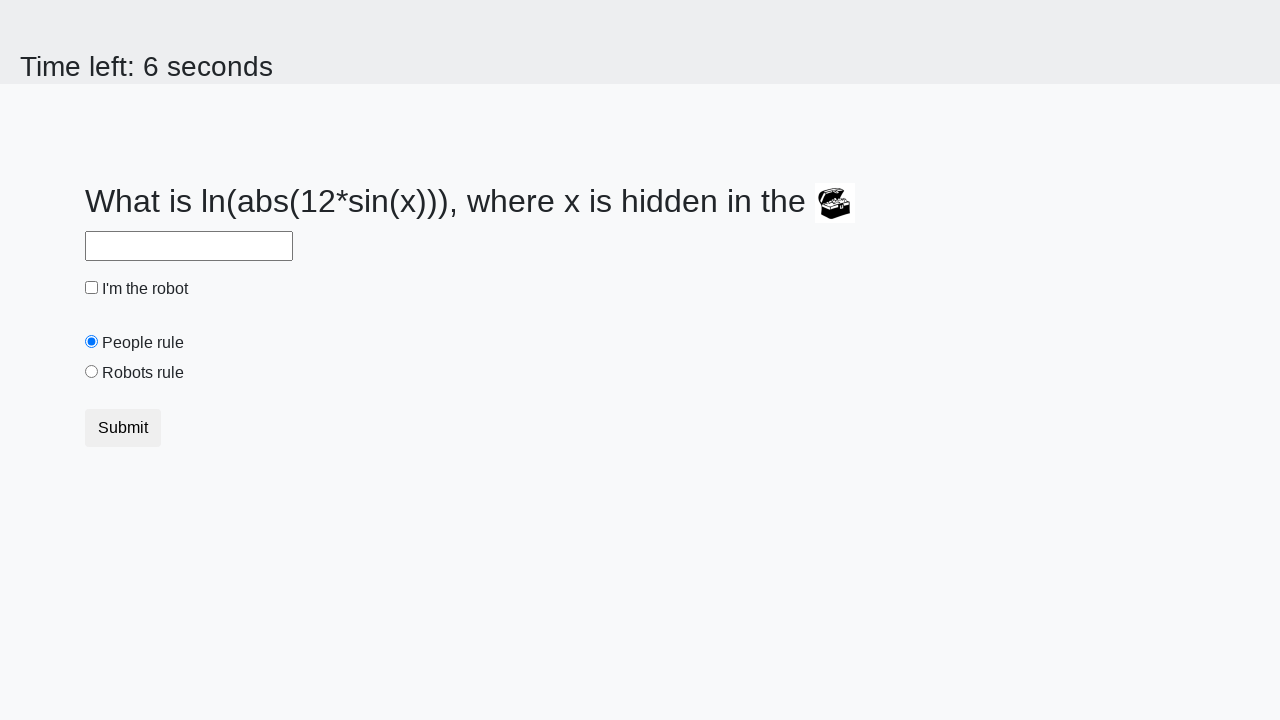

Calculated answer using mathematical formula: y = ln(|12 * sin(25)|) = 0.462614522646349
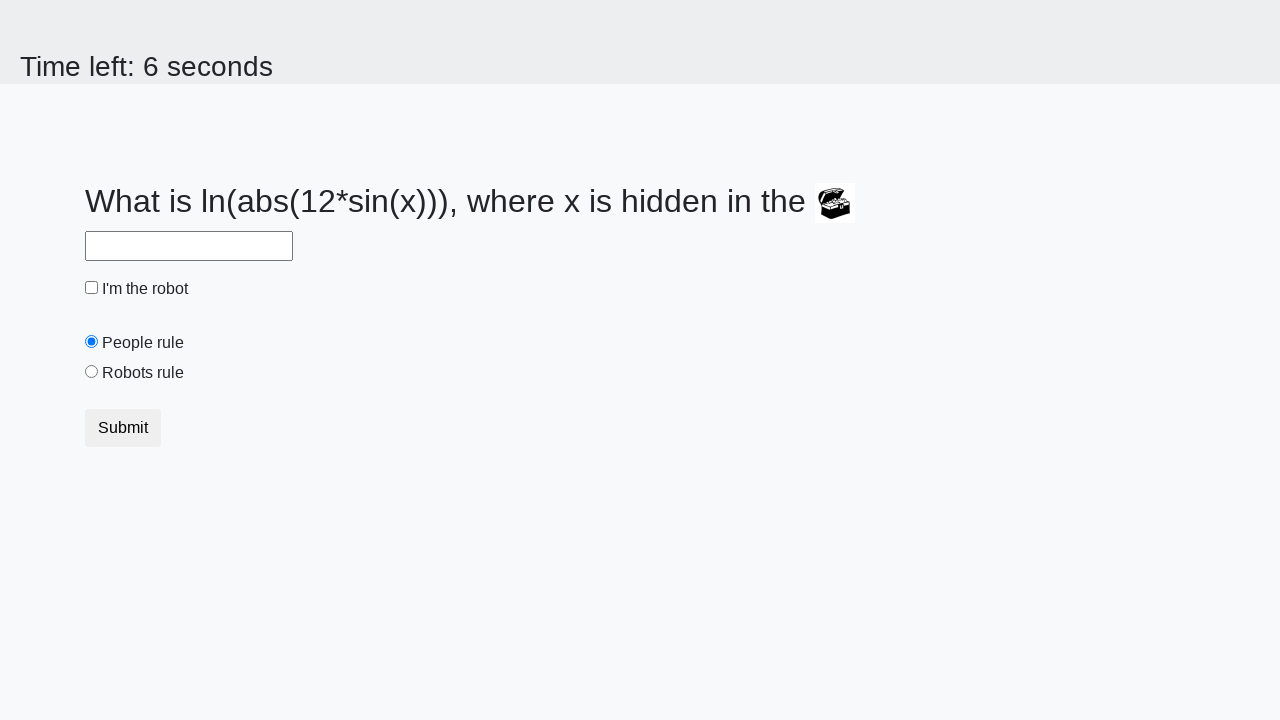

Filled answer field with calculated value: 0.462614522646349 on #answer
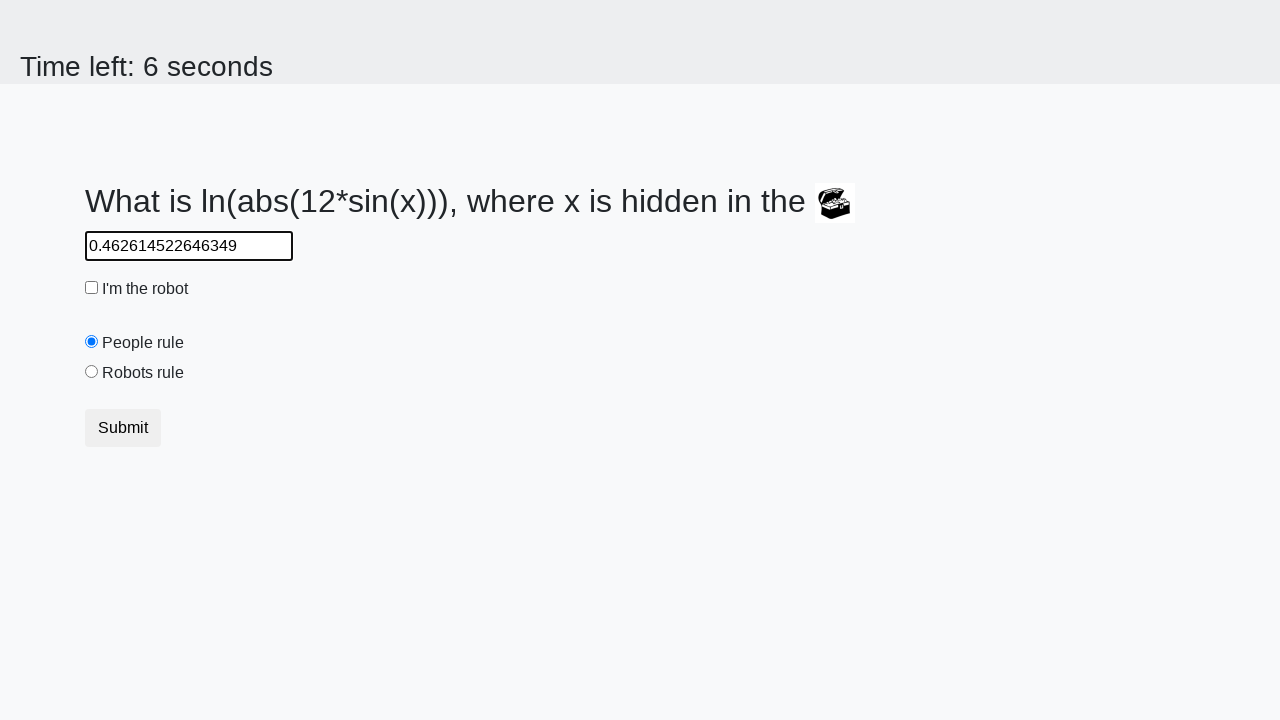

Checked 'I am a robot' checkbox at (92, 288) on #robotCheckbox
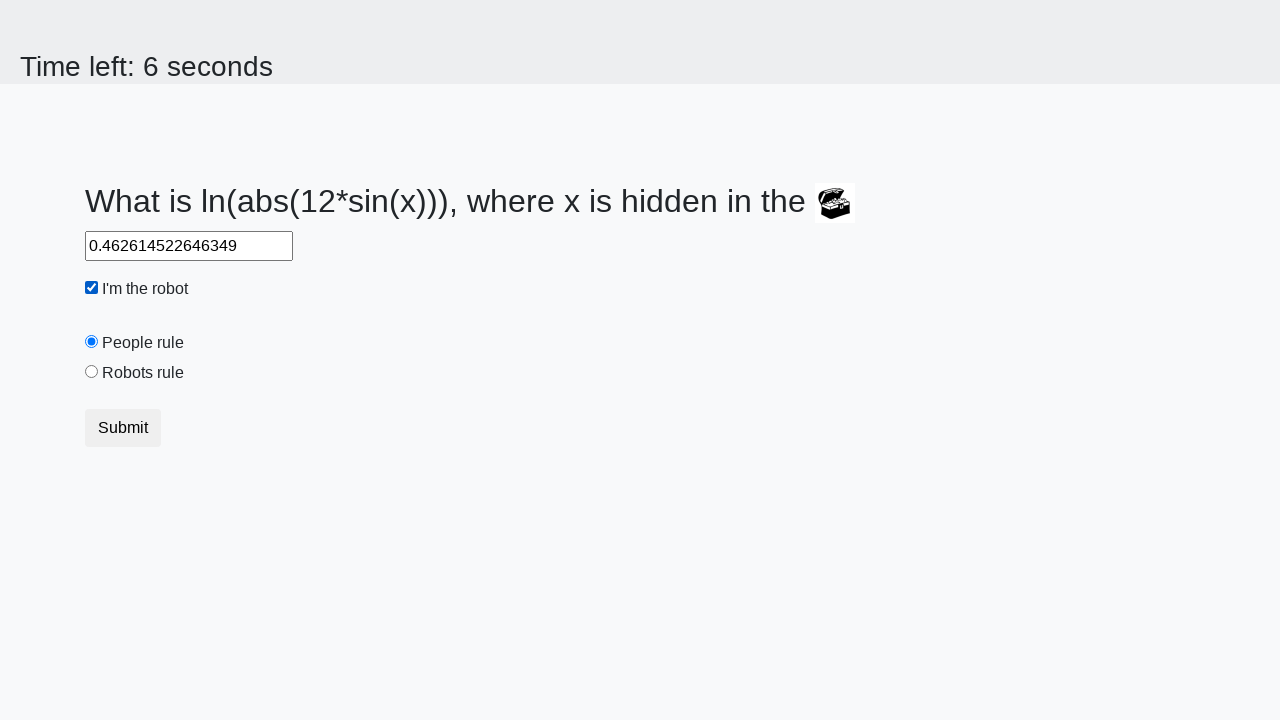

Checked 'Robots rule' checkbox at (92, 372) on #robotsRule
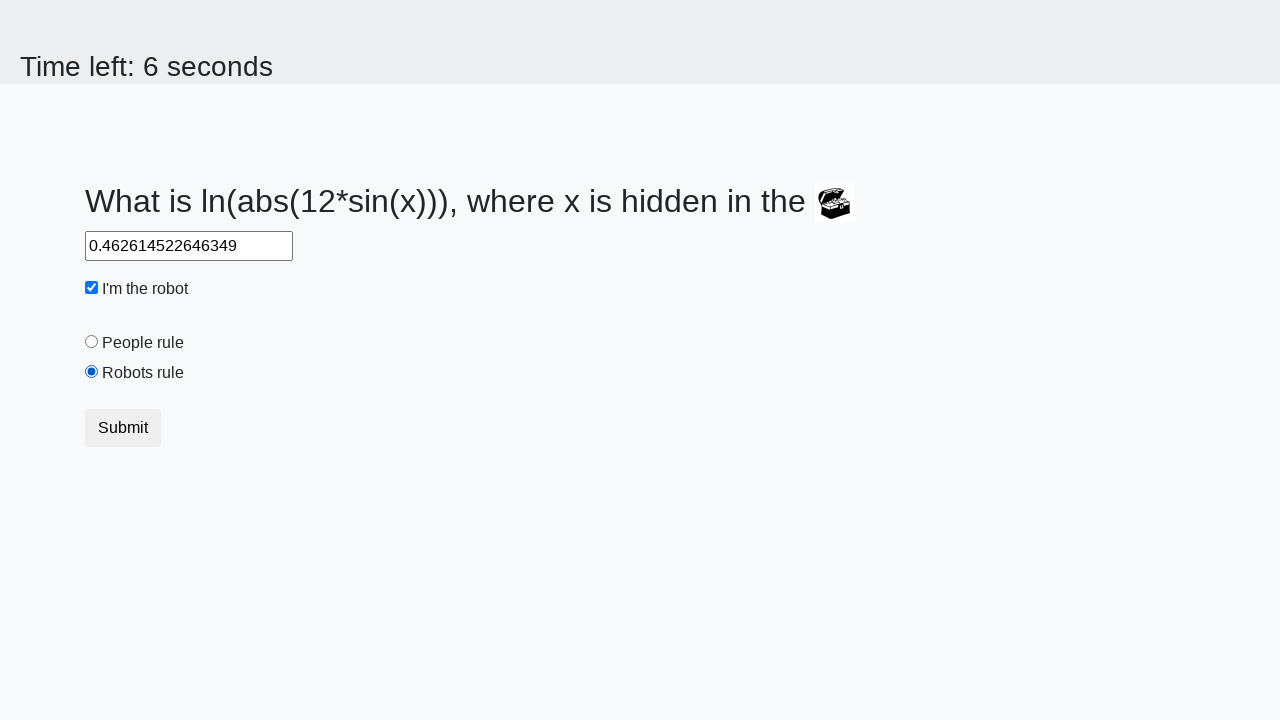

Clicked submit button to submit the form at (123, 428) on button.btn
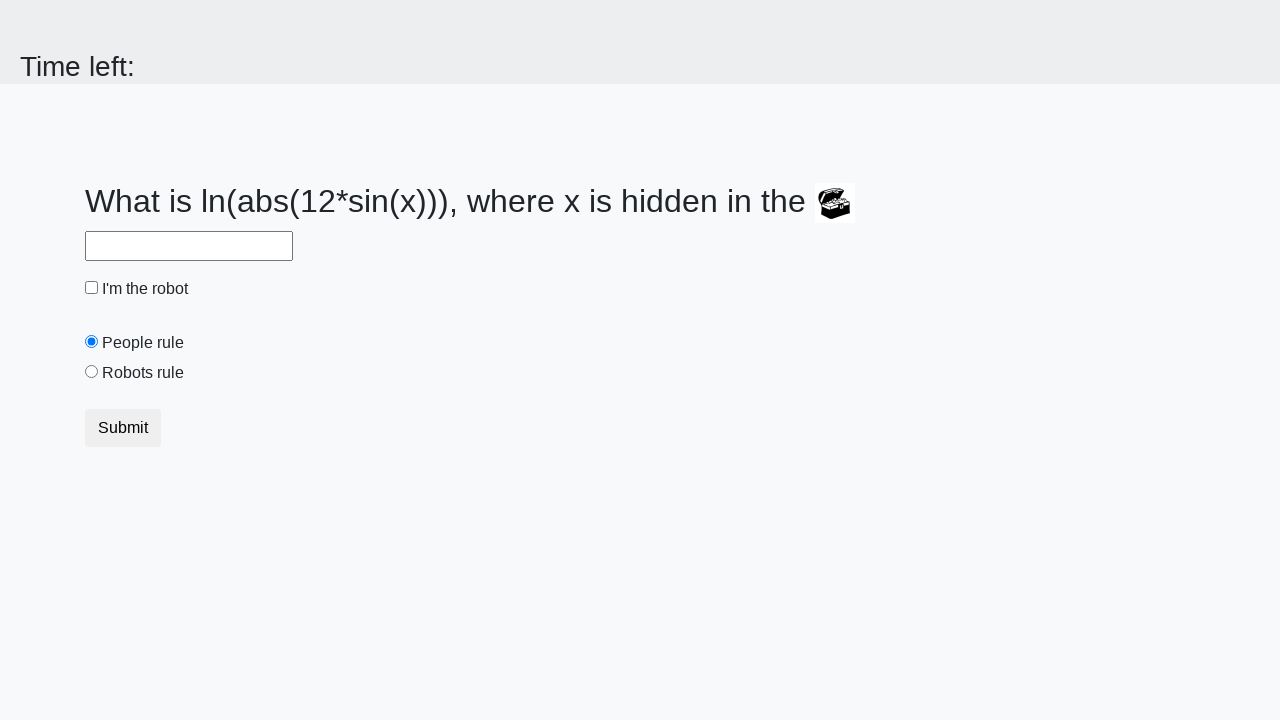

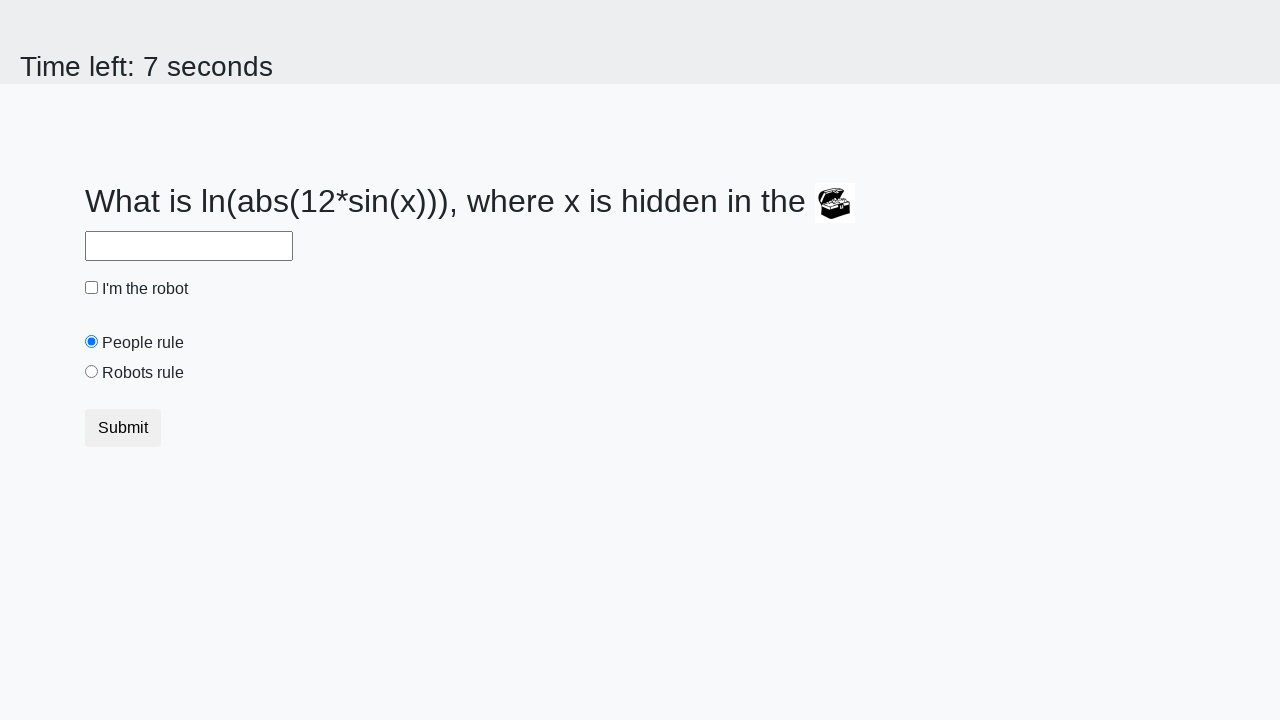